Tests basic browser navigation commands including clicking a link, navigating back and forward through browser history

Starting URL: https://training.rcvacademy.com/

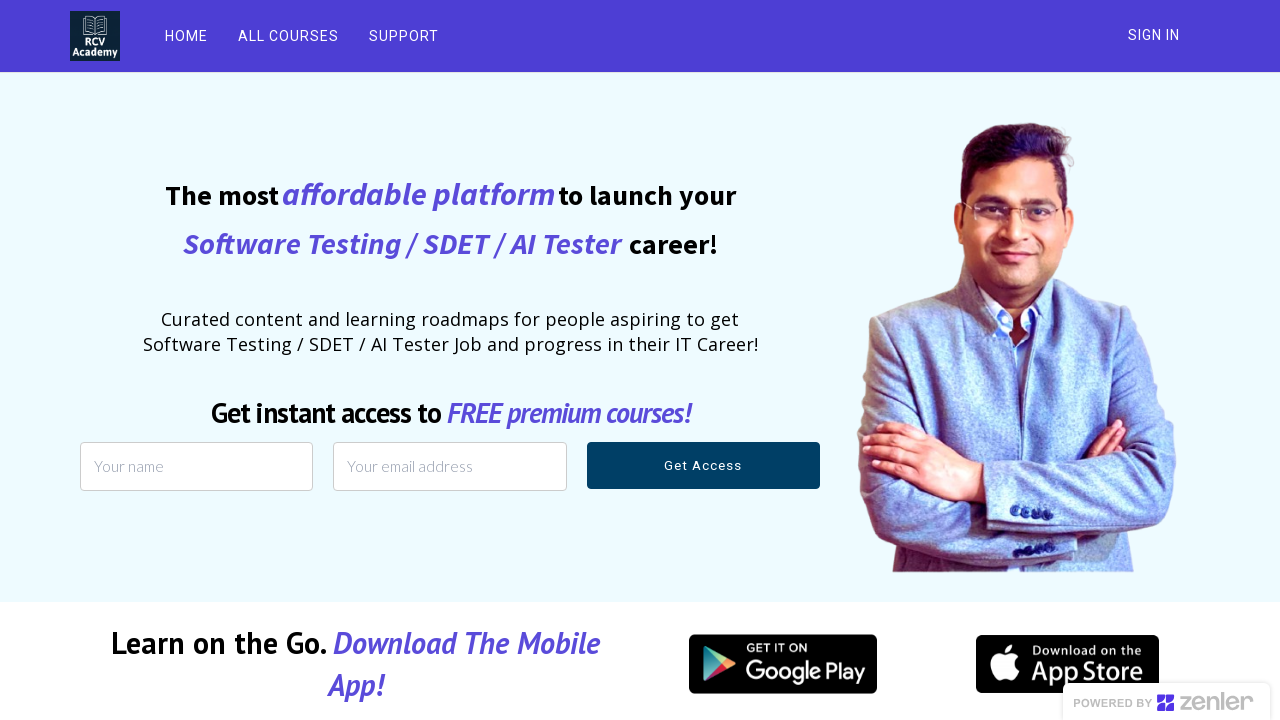

Clicked on ALL COURSES link at (288, 36) on text=ALL COURSES
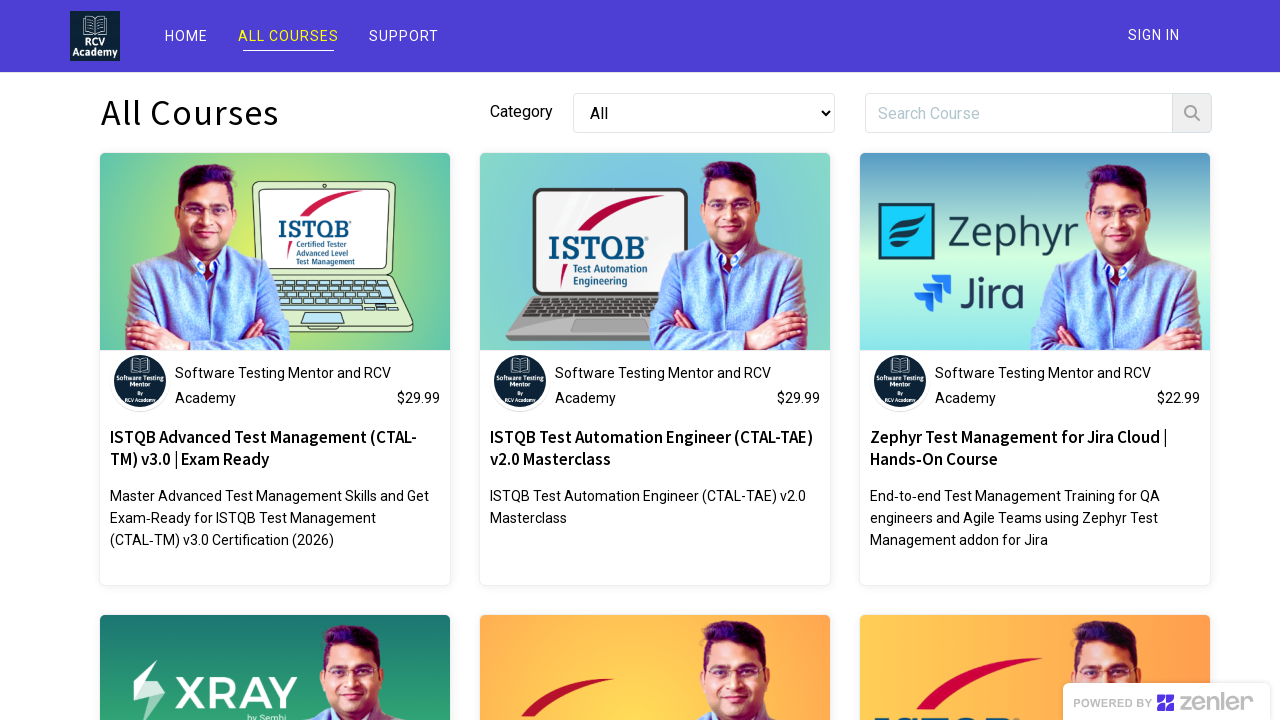

Navigated back in browser history
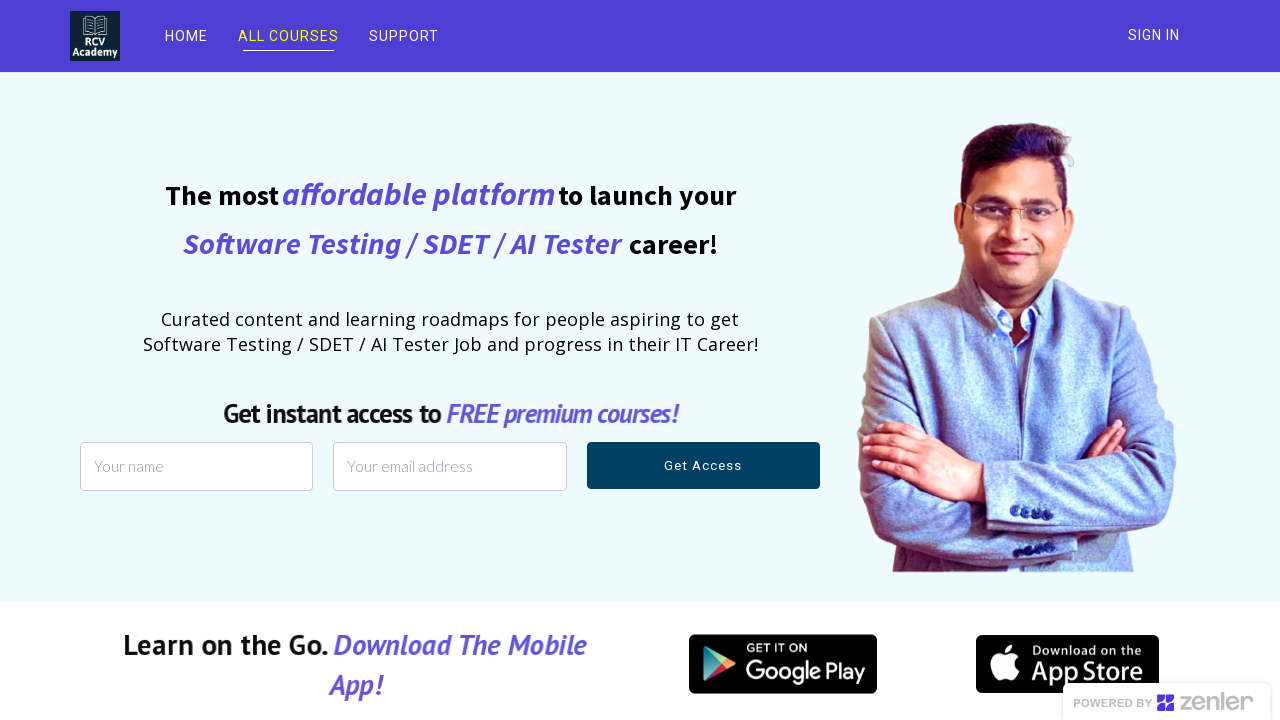

Navigated forward in browser history
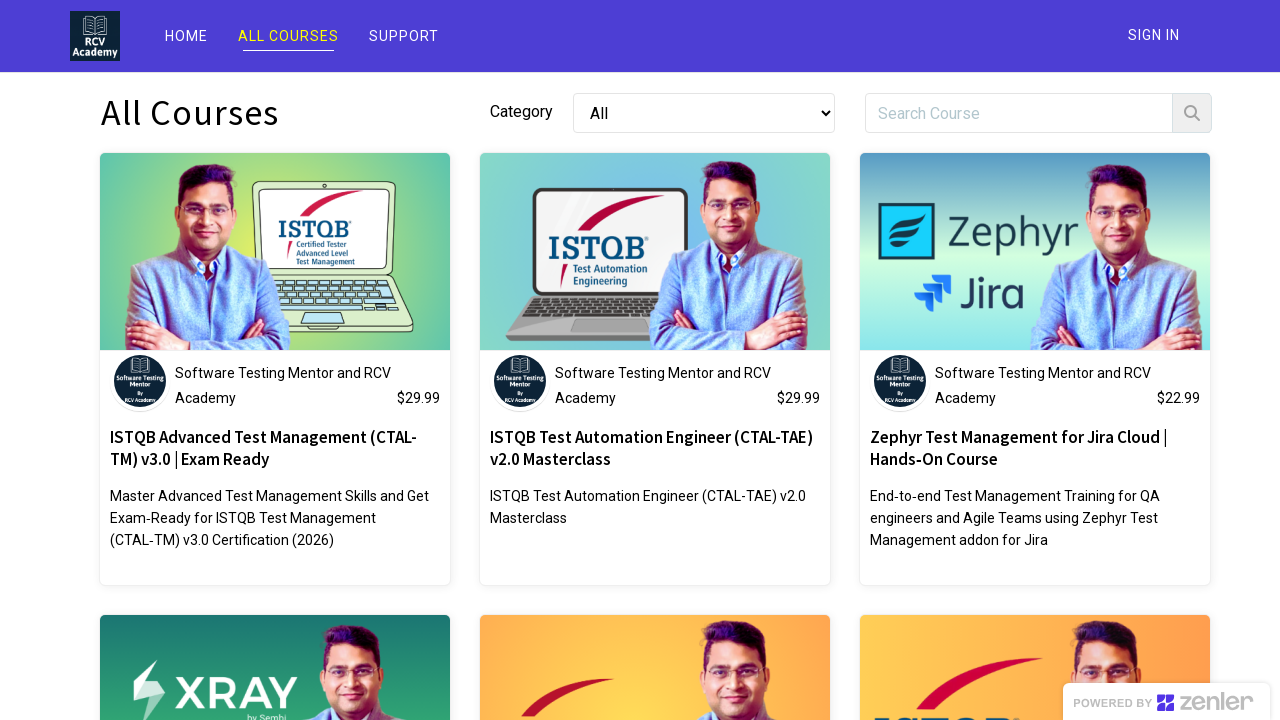

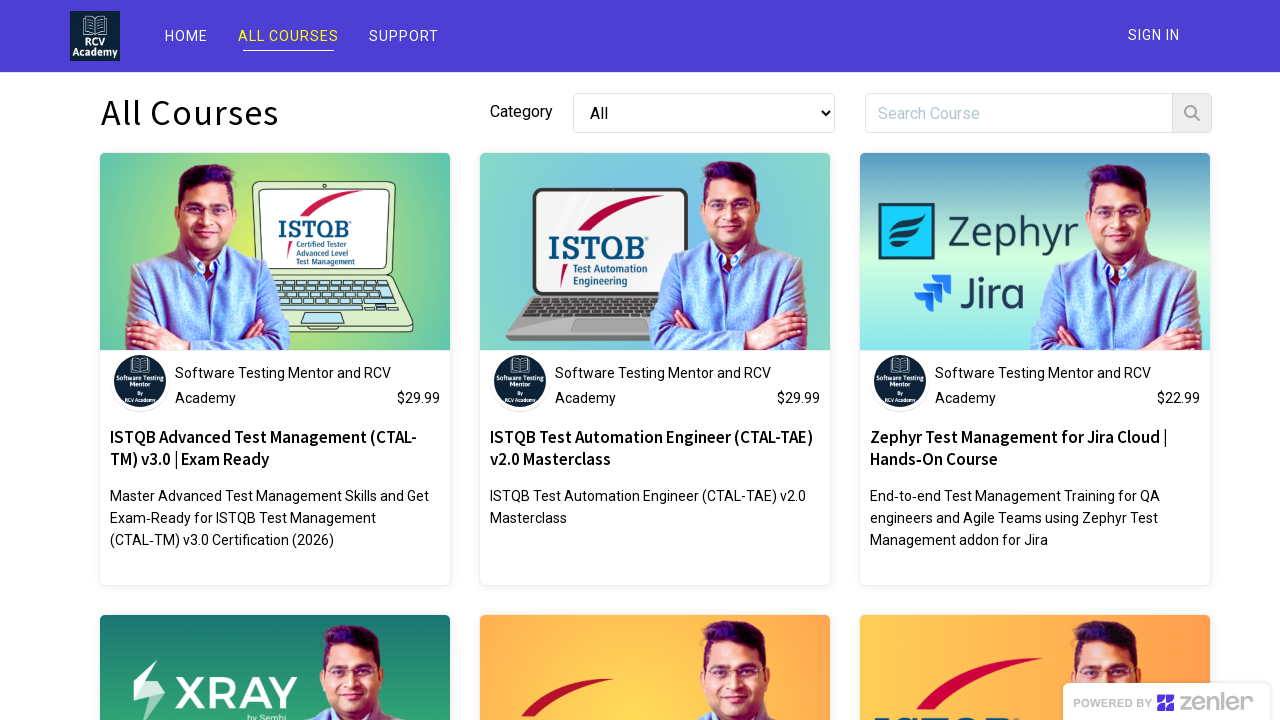